Tests handling of child browser windows/tabs by clicking a "New Tab" button, switching to the newly opened tab, and clicking on a "WebdriverIO" link within the child window.

Starting URL: https://skpatro.github.io/demo/links/

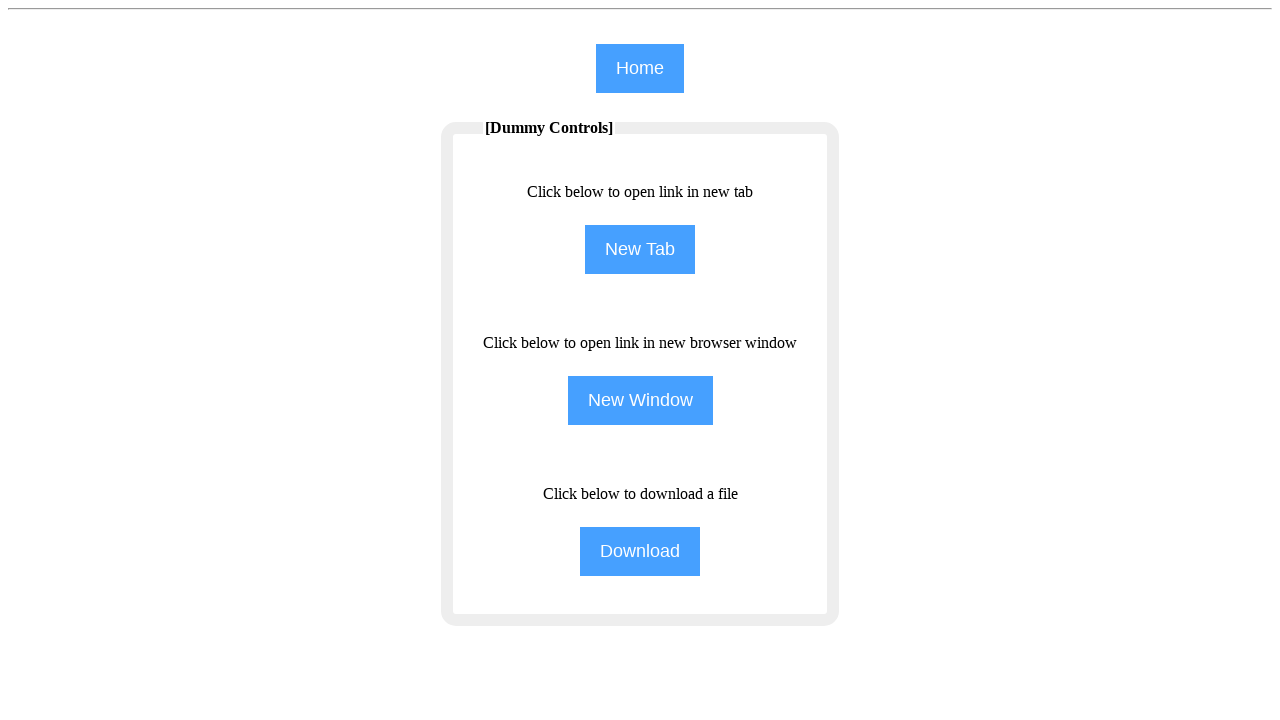

Clicked 'New Tab' button to open child window at (640, 250) on input[name='NewTab']
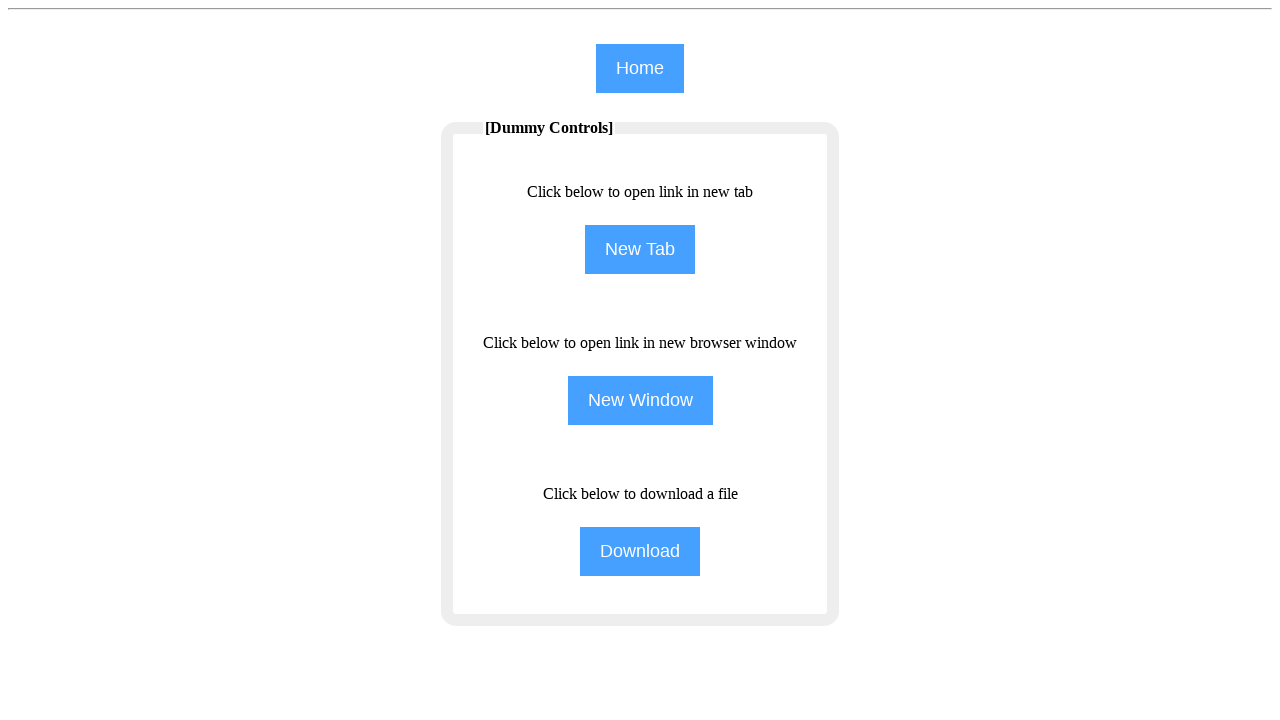

Child browser window/tab opened and captured
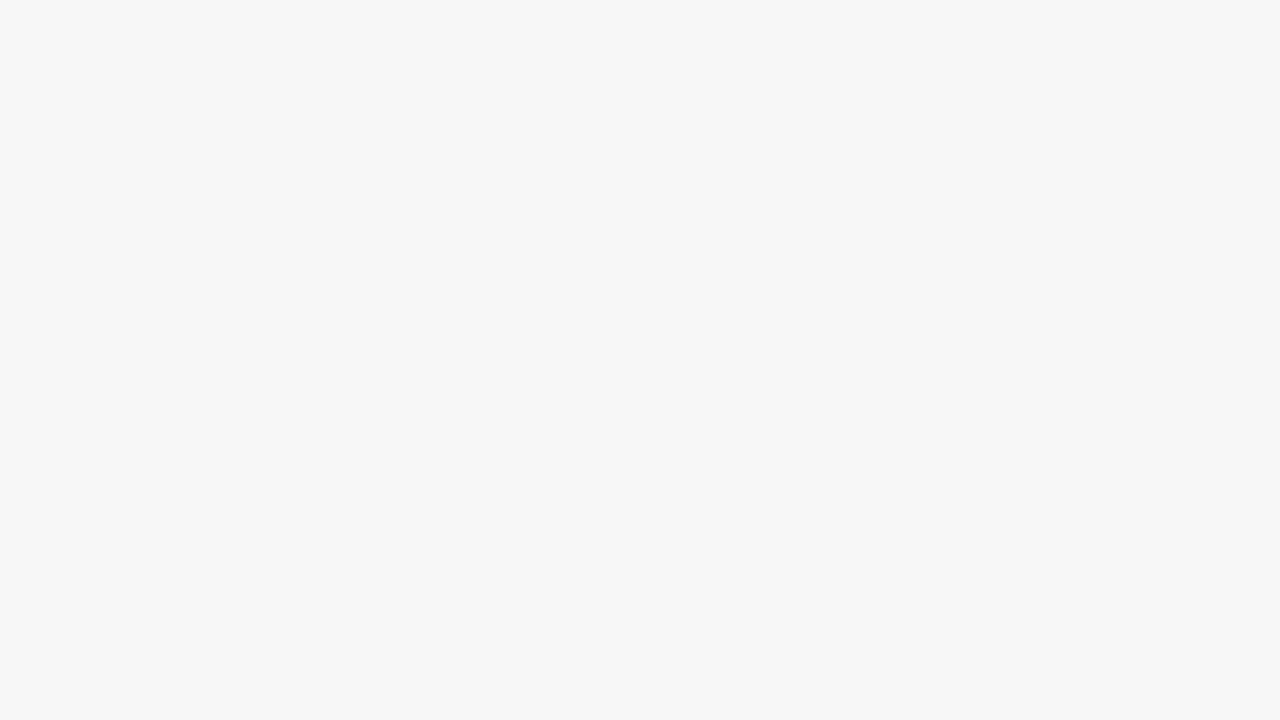

Child page loaded completely
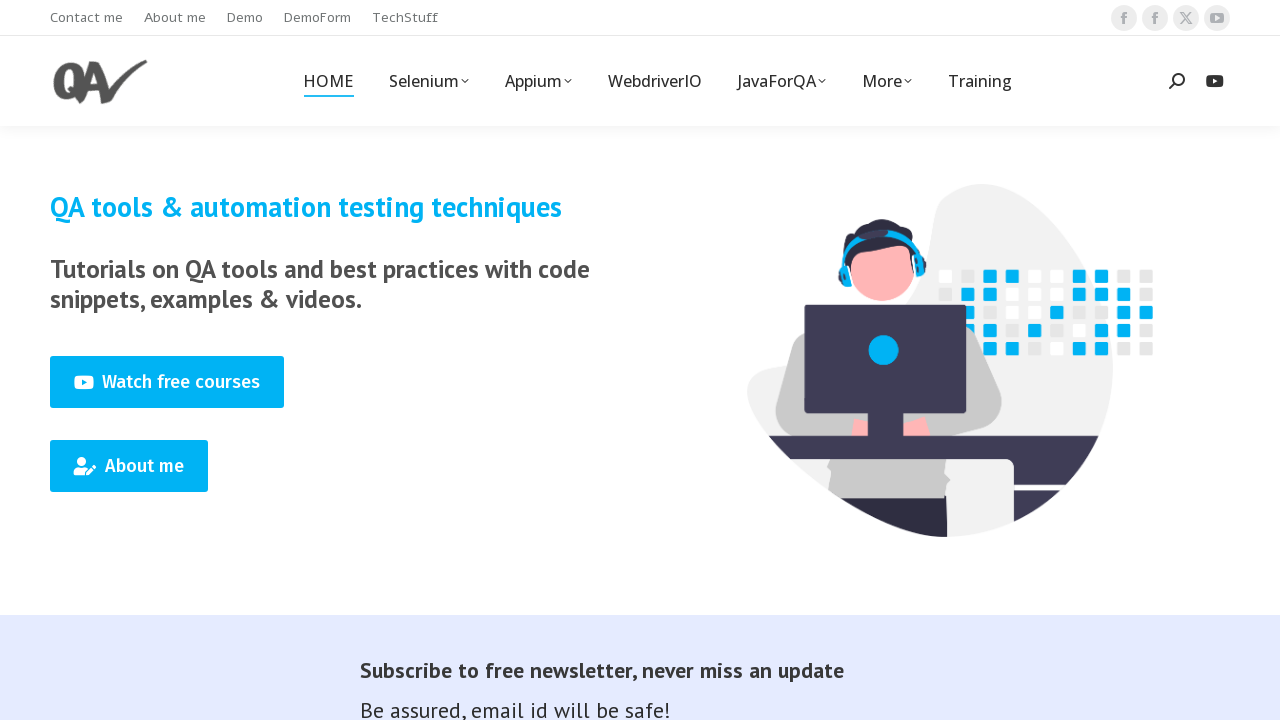

Clicked 'WebdriverIO' link in child window at (654, 81) on xpath=//span[text()='WebdriverIO']
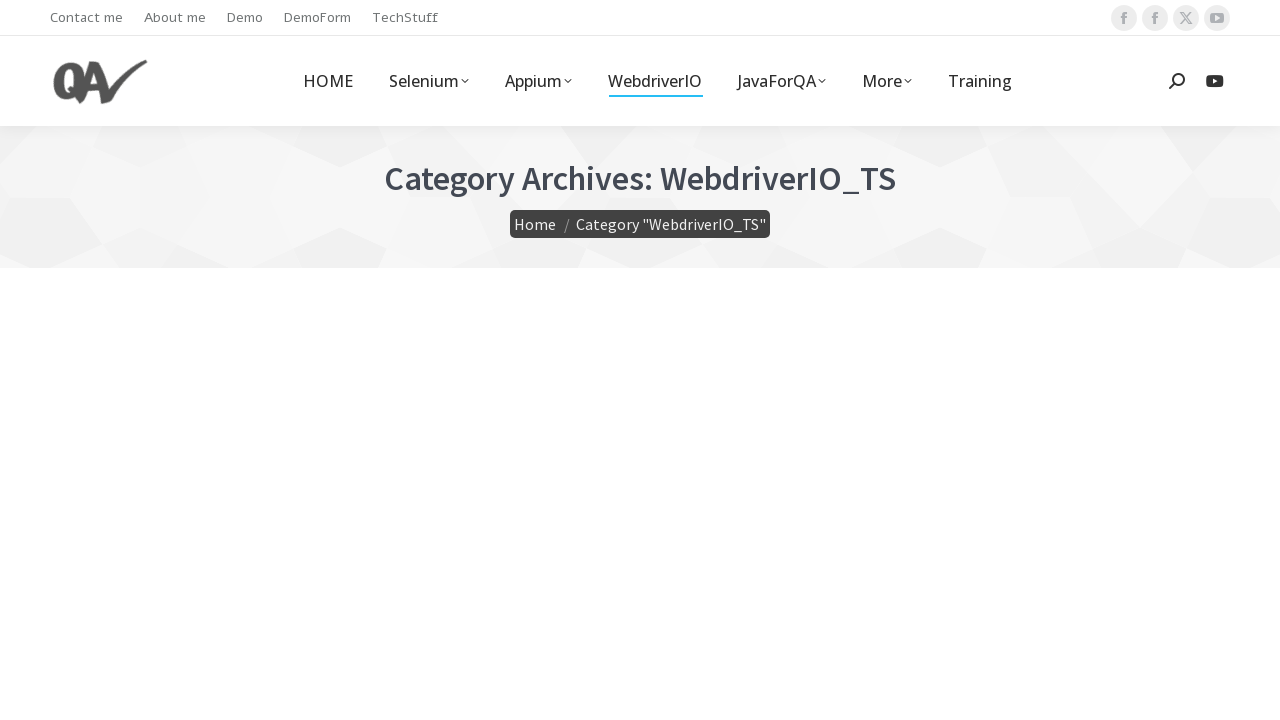

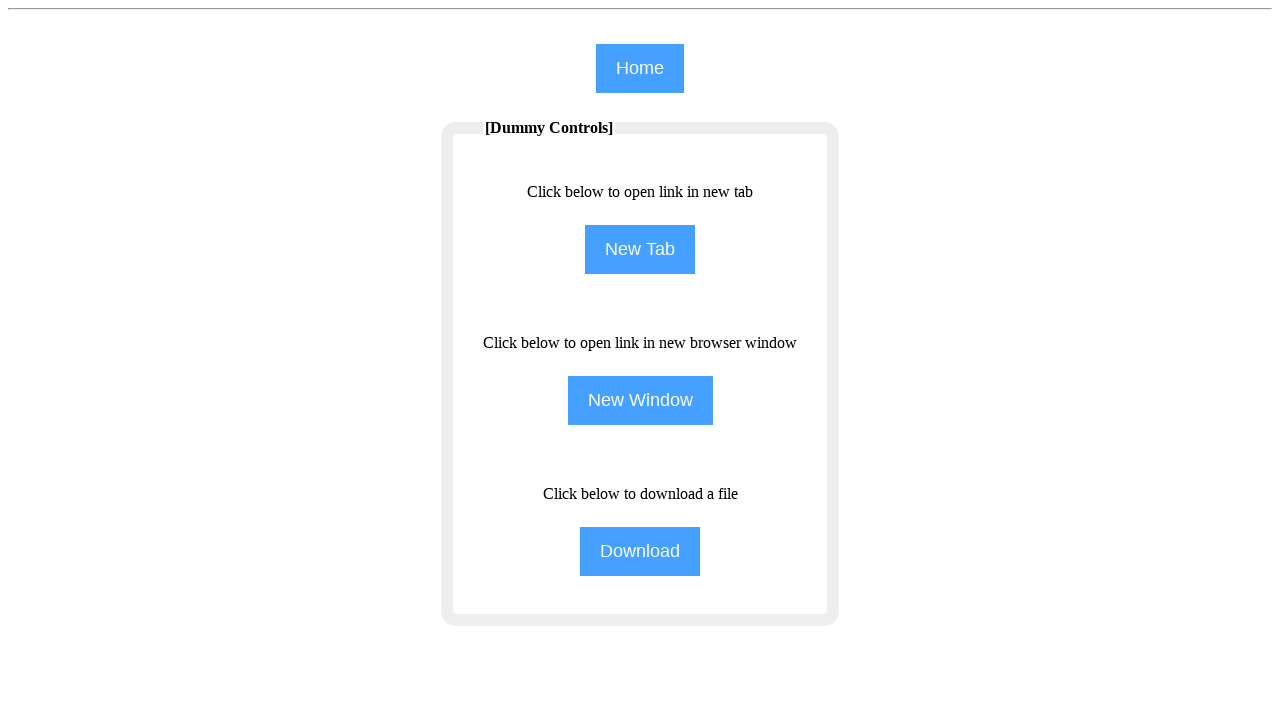